Tests mouse hover functionality by hovering over dropdown menus and clicking on a nested menu item

Starting URL: https://testautomationpractice.blogspot.com/

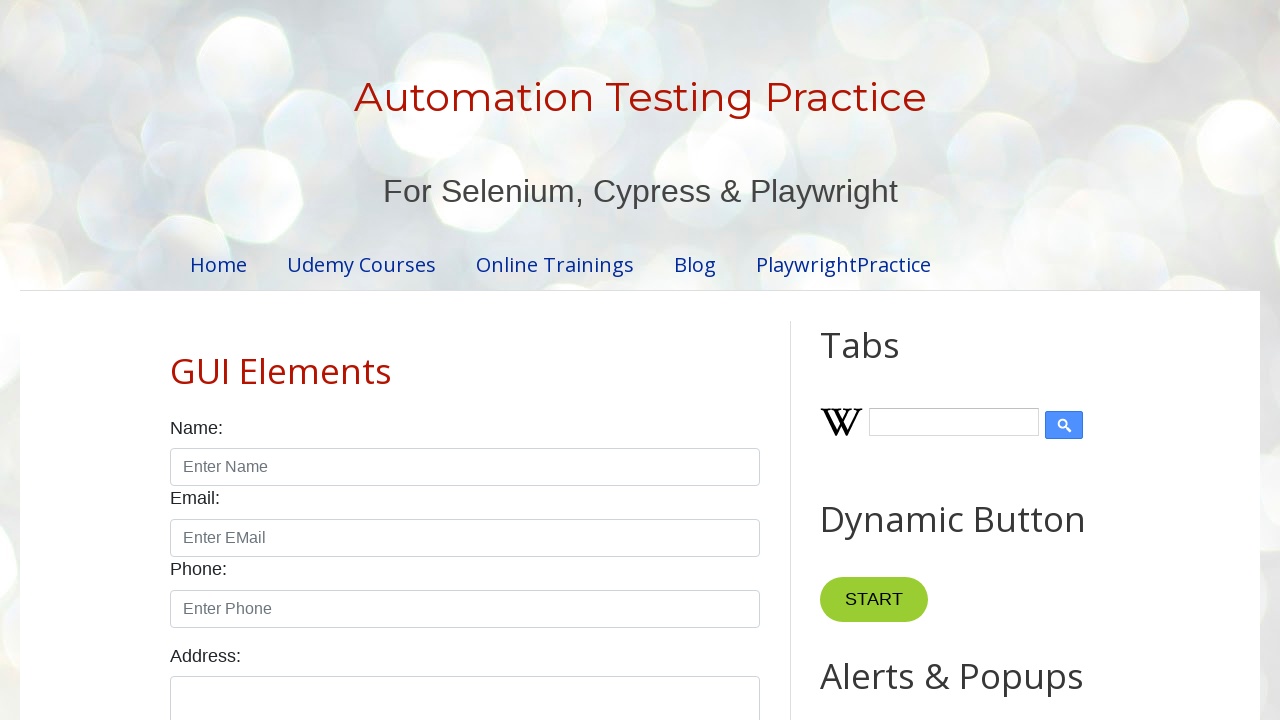

Scrolled to the 'Drag and Drop' section
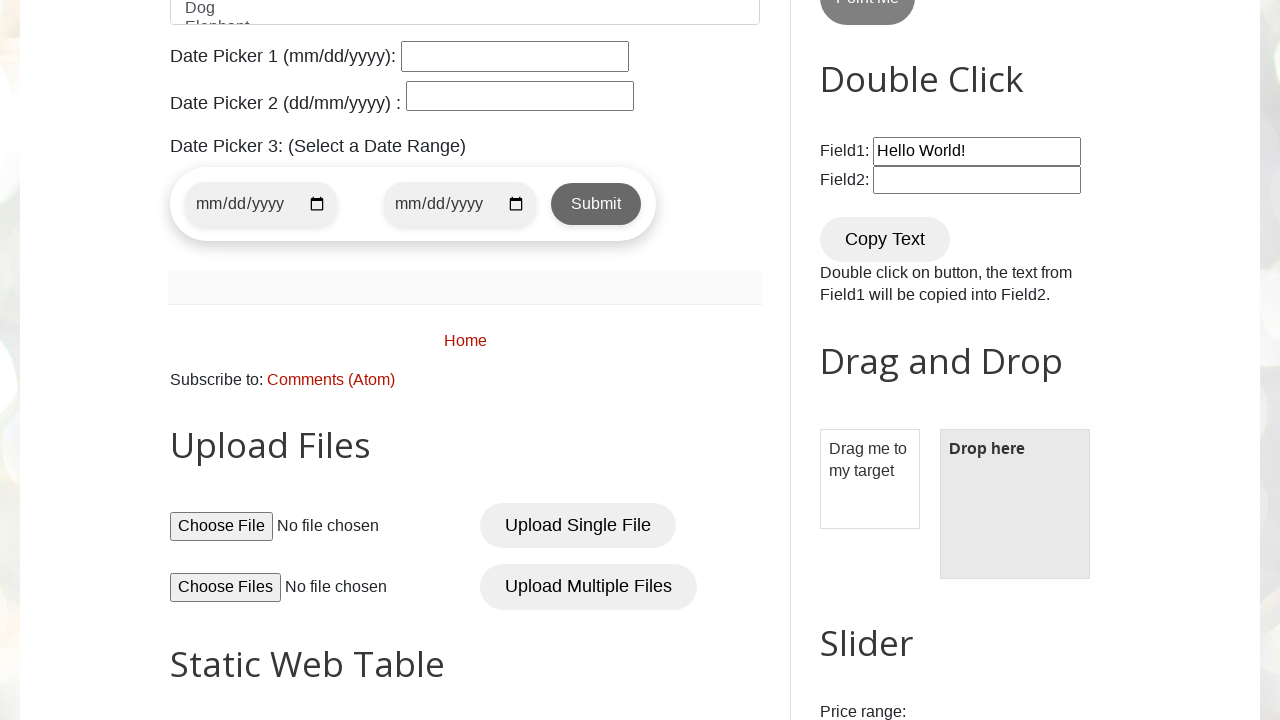

Hovered over the dropdown button at (868, 27) on xpath=//button[@class='dropbtn']
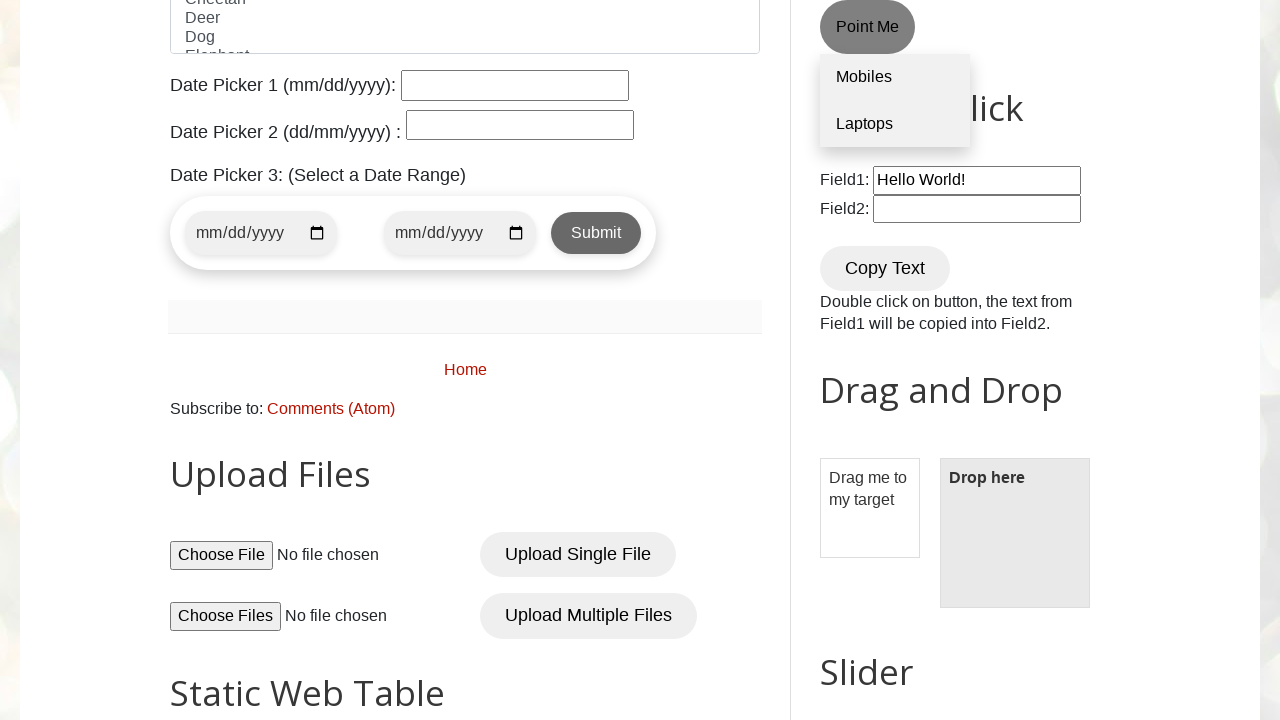

Hovered over the 'Laptops' link in the dropdown menu at (895, 124) on xpath=//button[@class='dropbtn']/..//a[normalize-space()='Laptops']
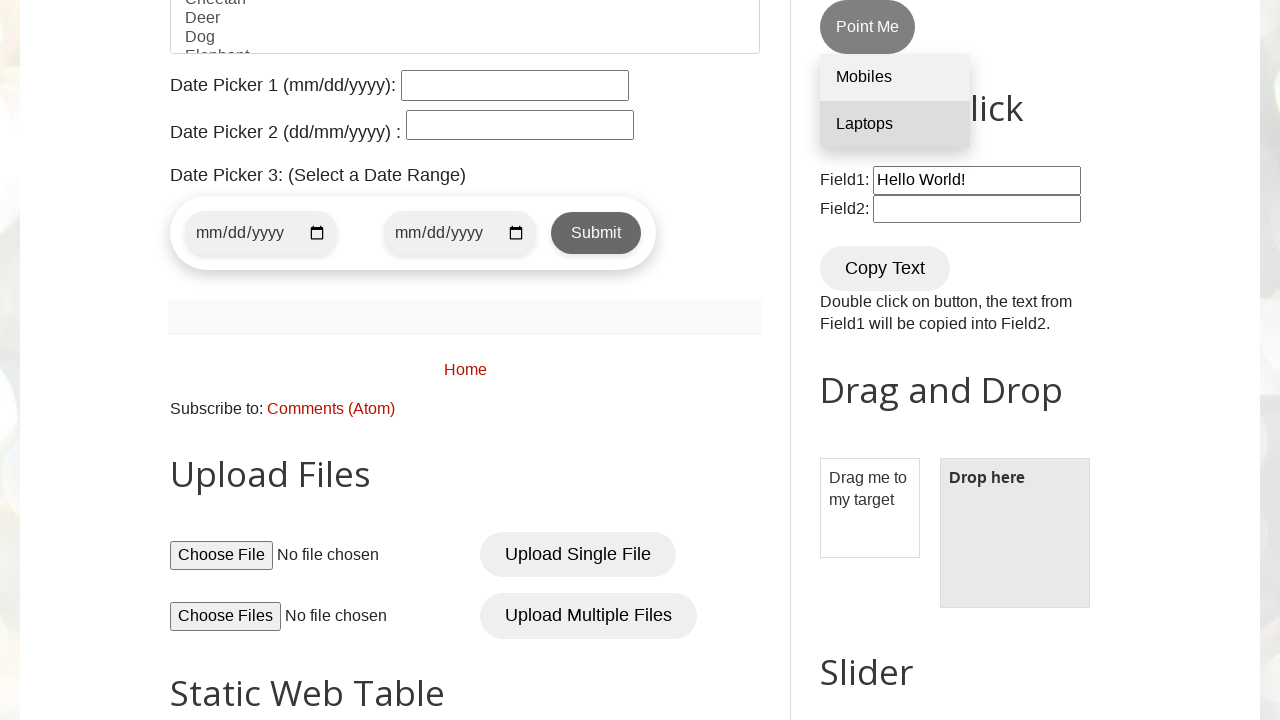

Clicked on the 'Laptops' nested menu item at (895, 124) on xpath=//button[@class='dropbtn']/..//a[normalize-space()='Laptops']
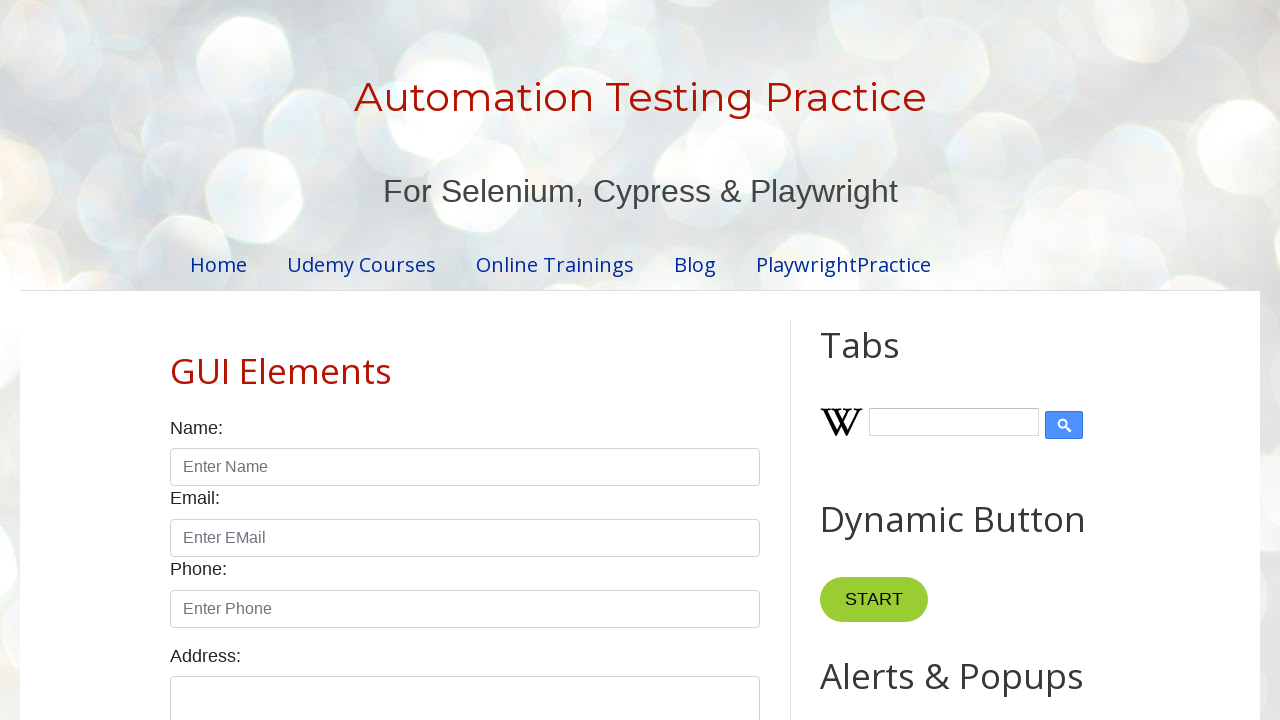

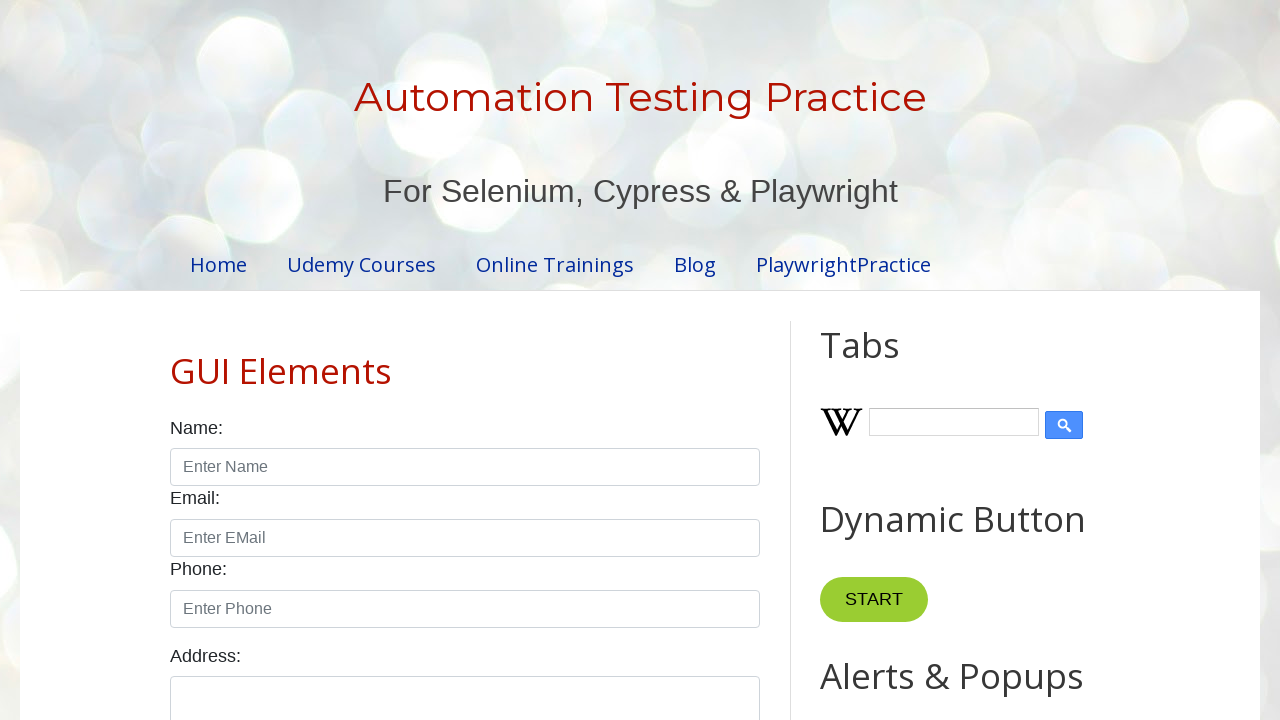